Tests the search functionality on python.org by searching for a non-existent term "chupakabra" to verify "No results found" message, then searches for "pycon" to verify results are found

Starting URL: http://www.python.org

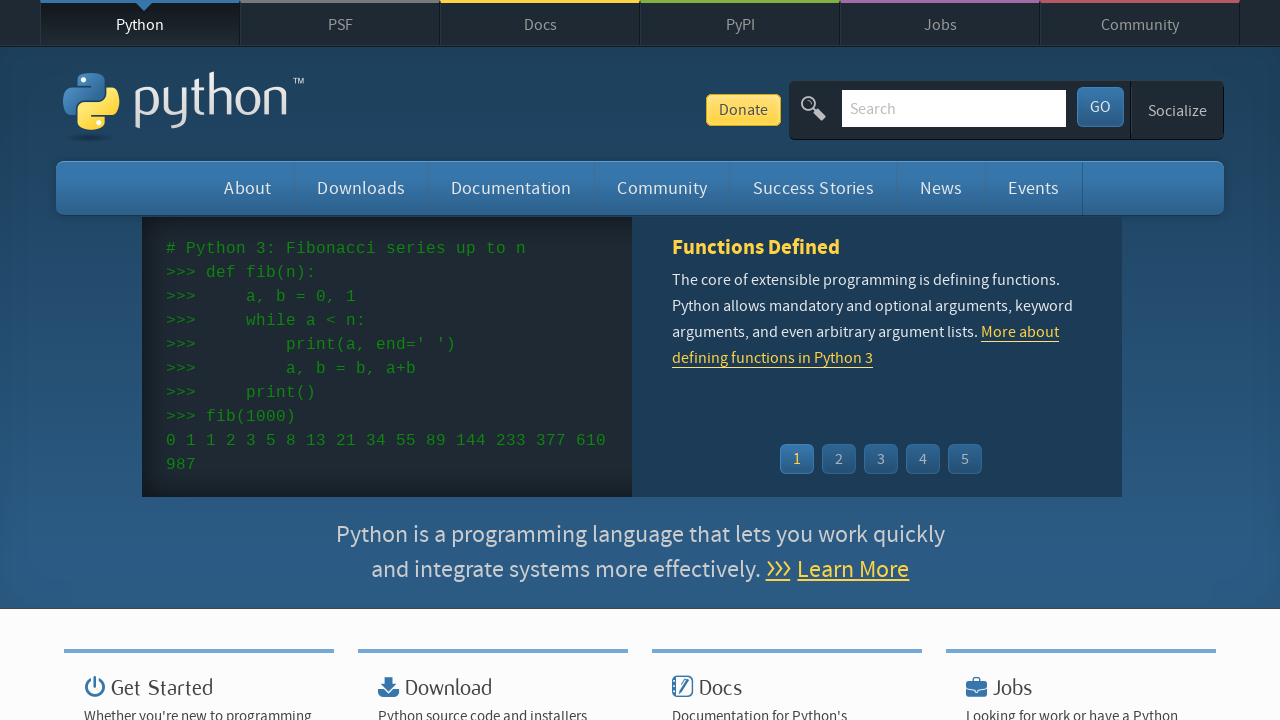

Filled search box with non-existent term 'chupakabra' on input[name='q']
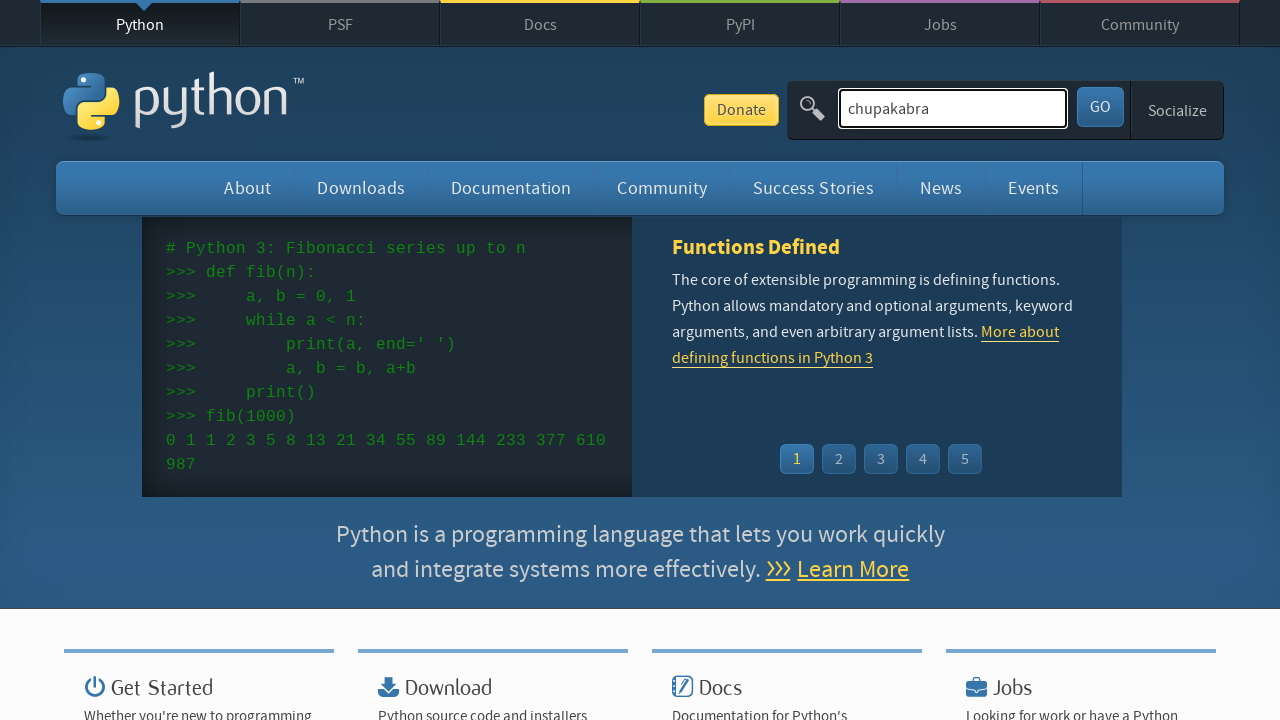

Pressed Enter to submit search for 'chupakabra' on input[name='q']
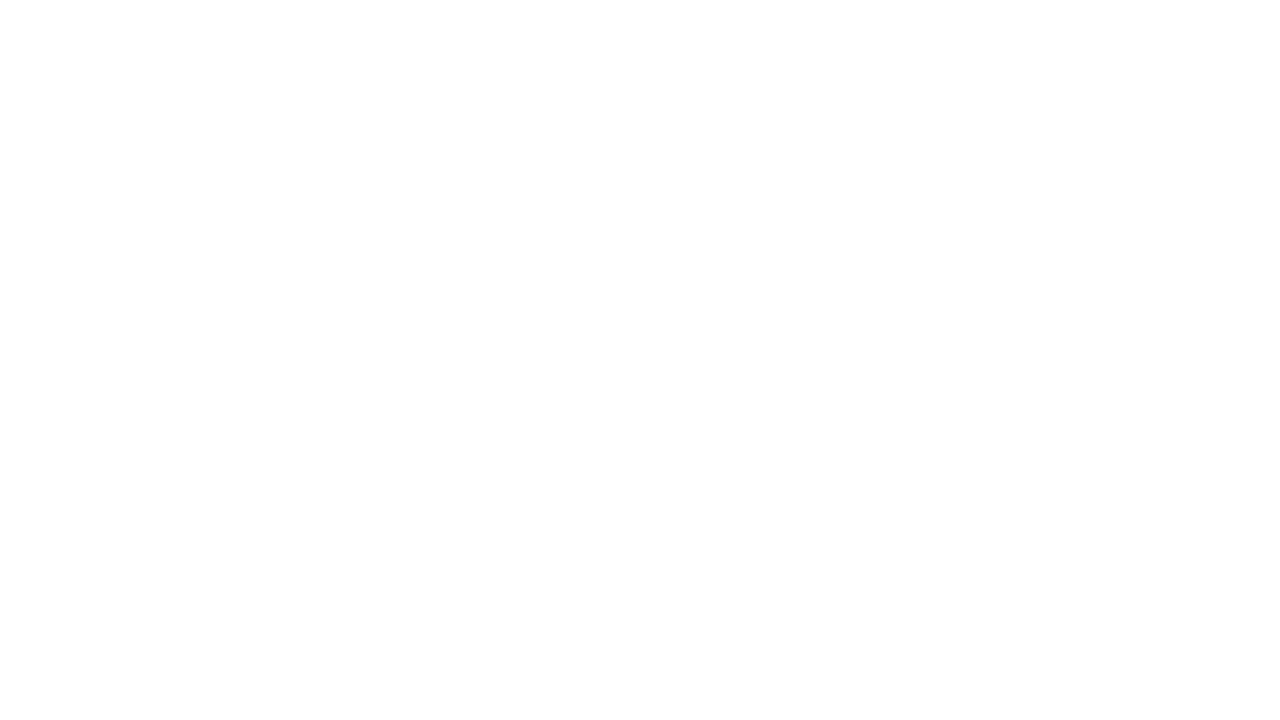

Waited for search results page to load
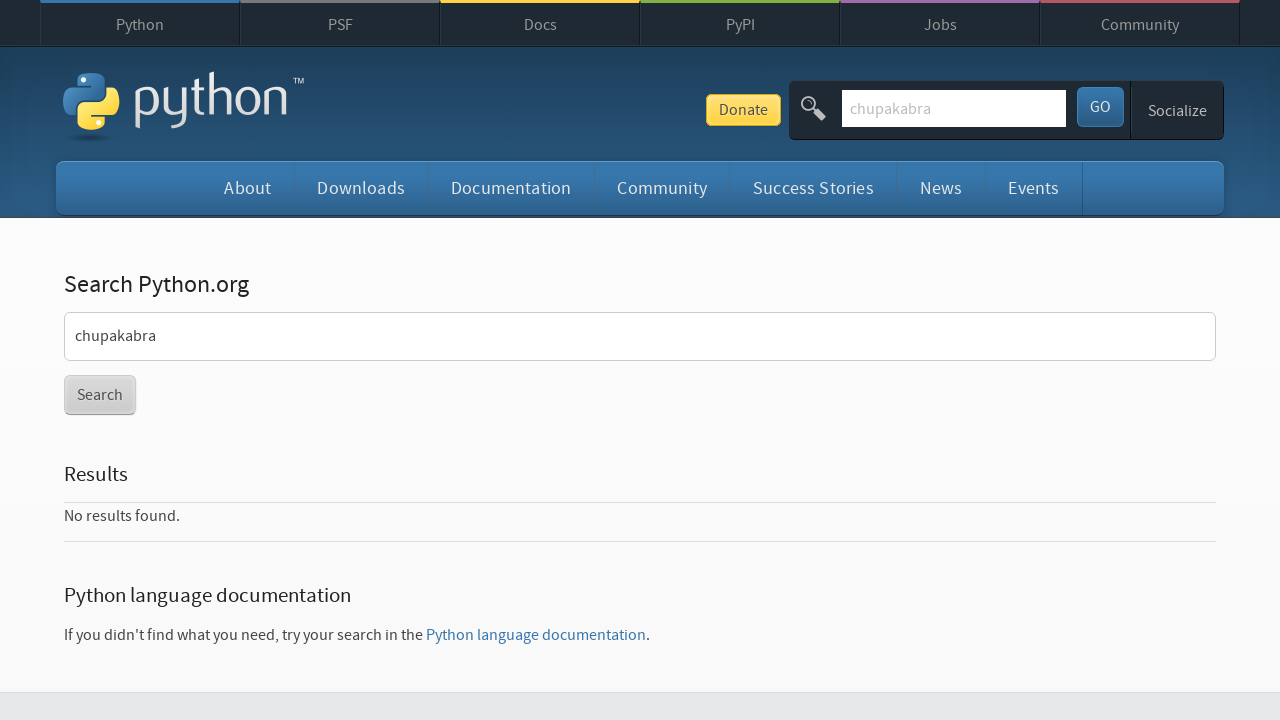

Verified 'No results found.' message is present for non-existent term
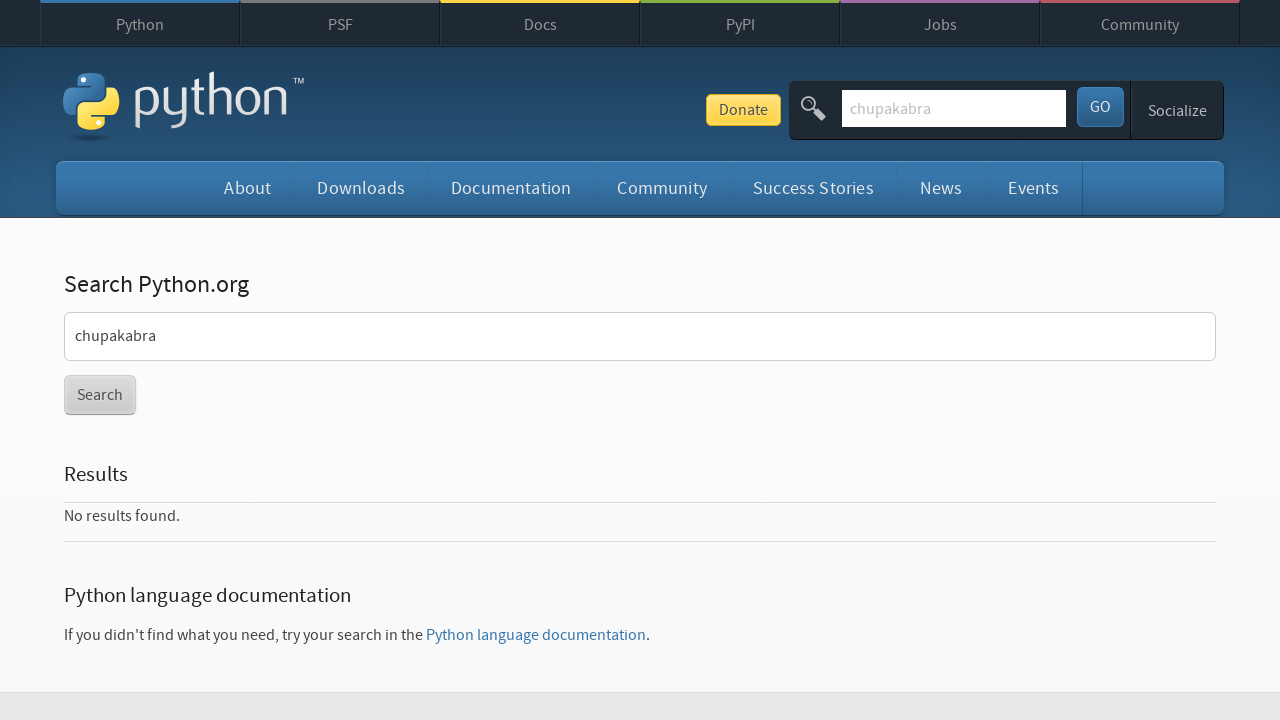

Cleared search box on input[name='q']
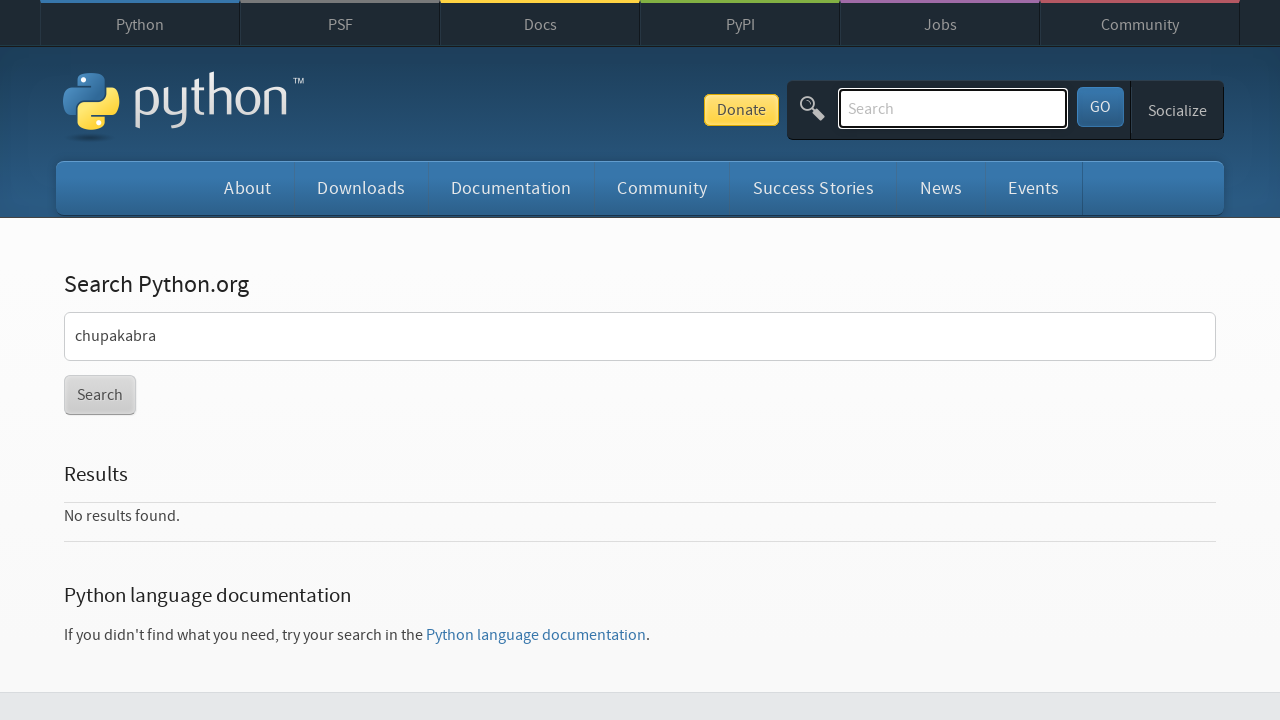

Filled search box with 'pycon' on input[name='q']
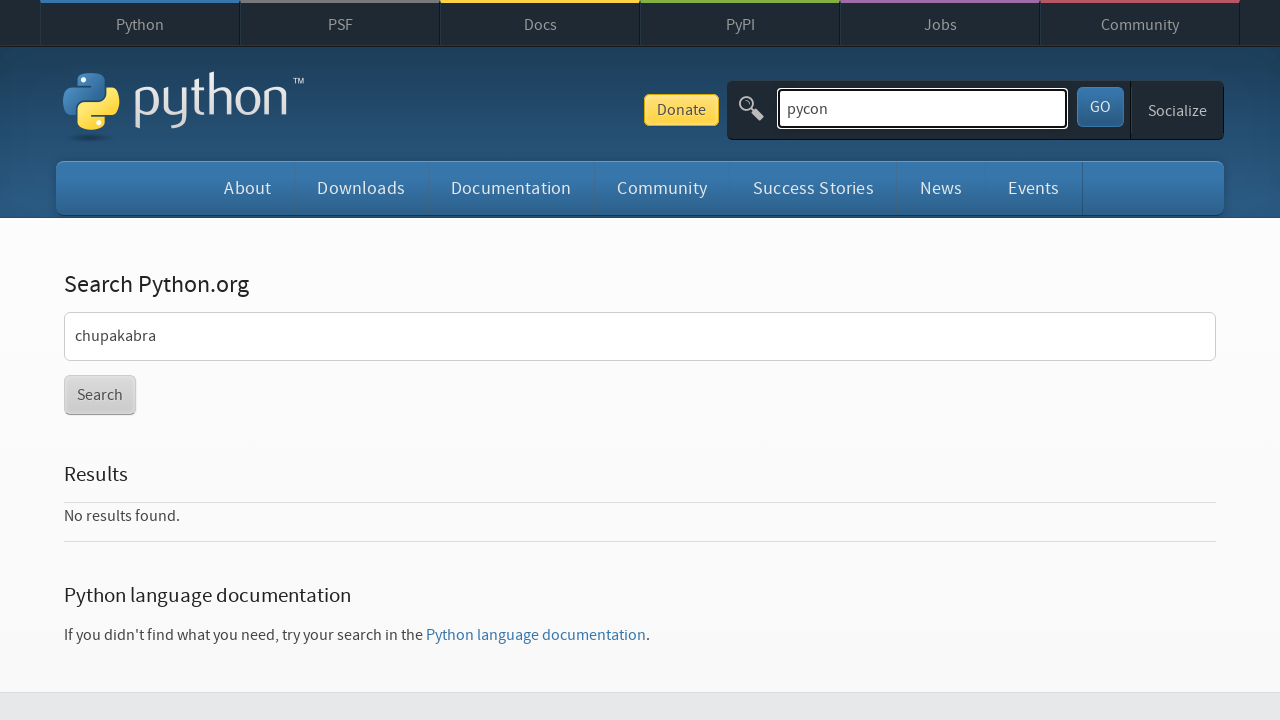

Pressed Enter to submit search for 'pycon' on input[name='q']
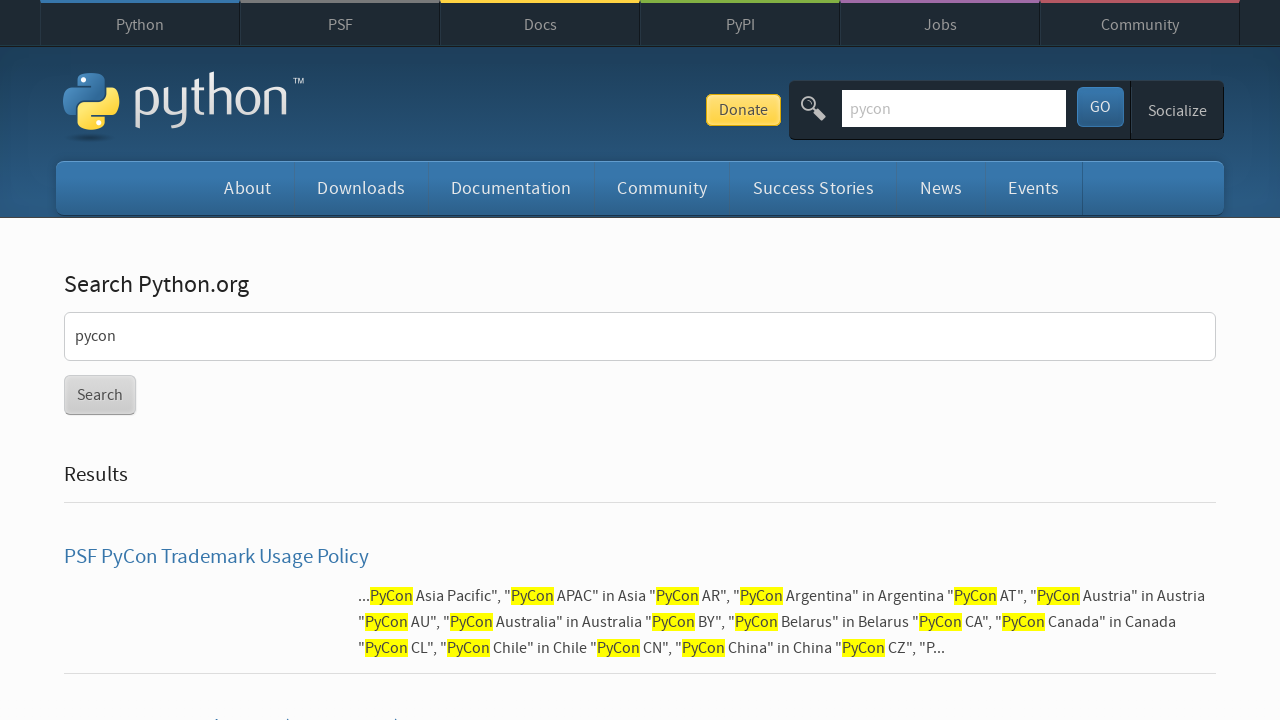

Waited for search results page to load
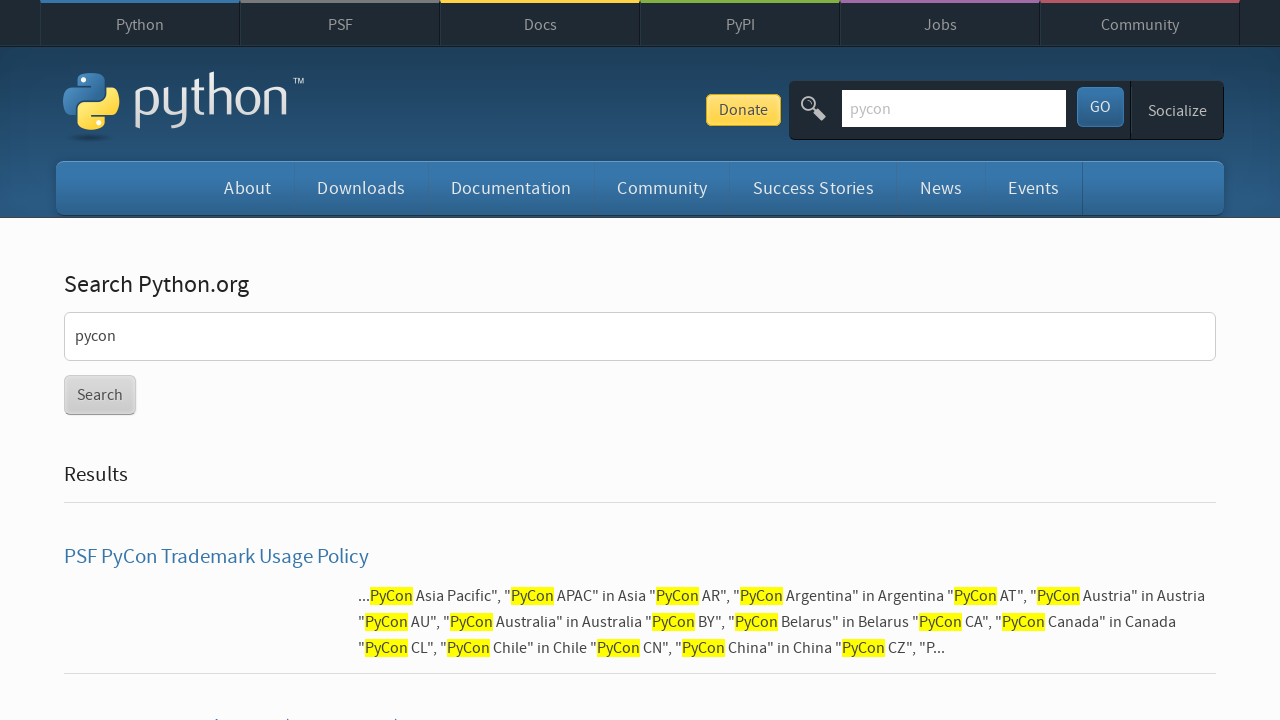

Verified search results found for 'pycon' - no 'No results found.' message
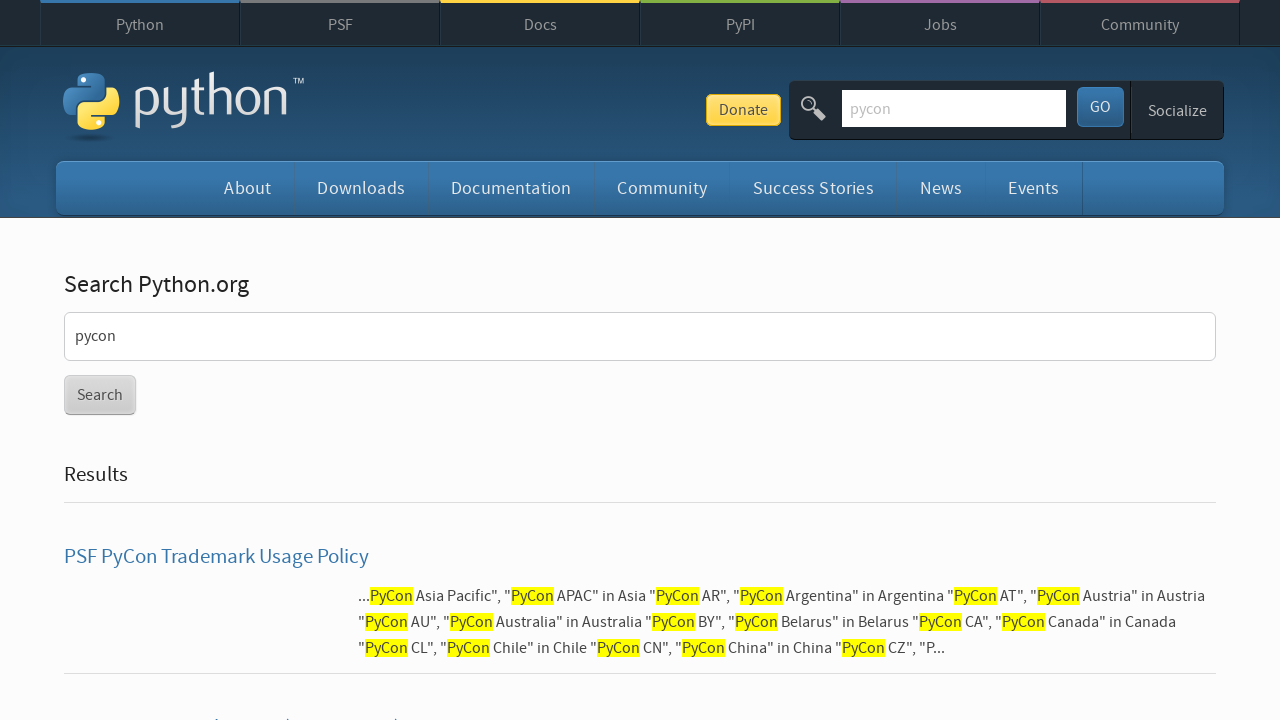

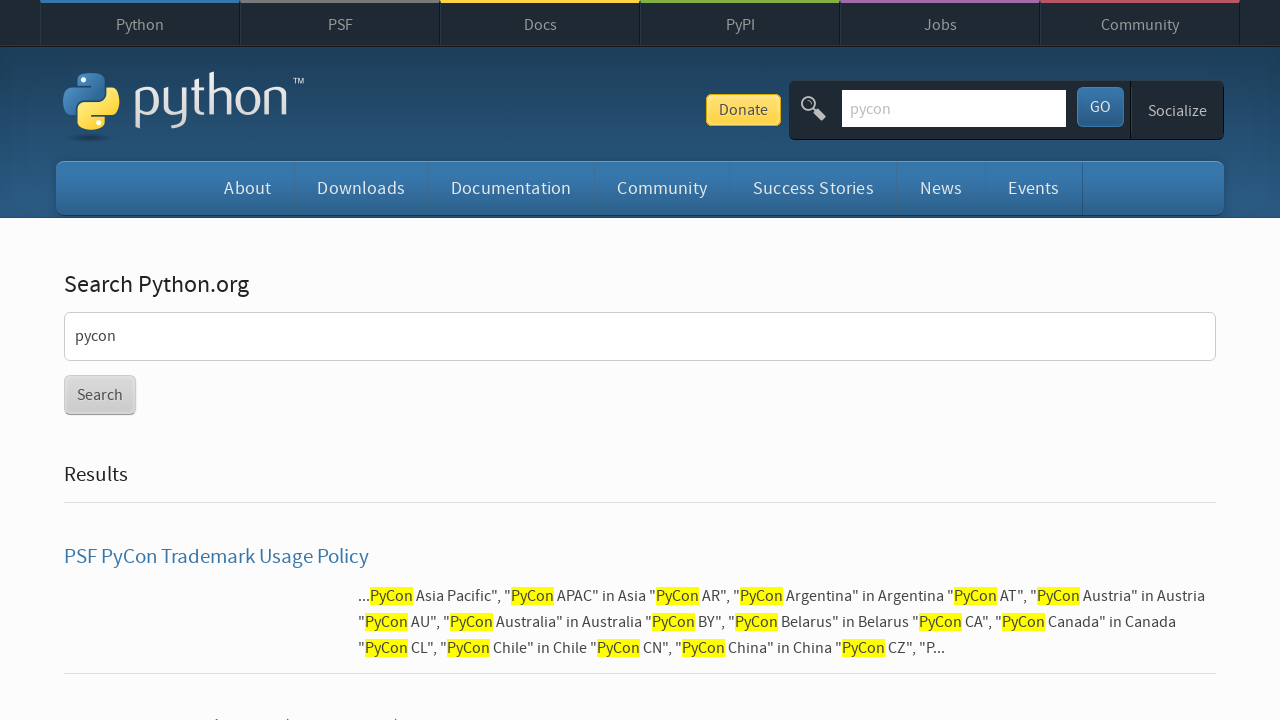